Tests web table sorting functionality by clicking on the first column header (vegetable names) and verifying that the displayed items are sorted alphabetically.

Starting URL: https://rahulshettyacademy.com/seleniumPractise/#/offers

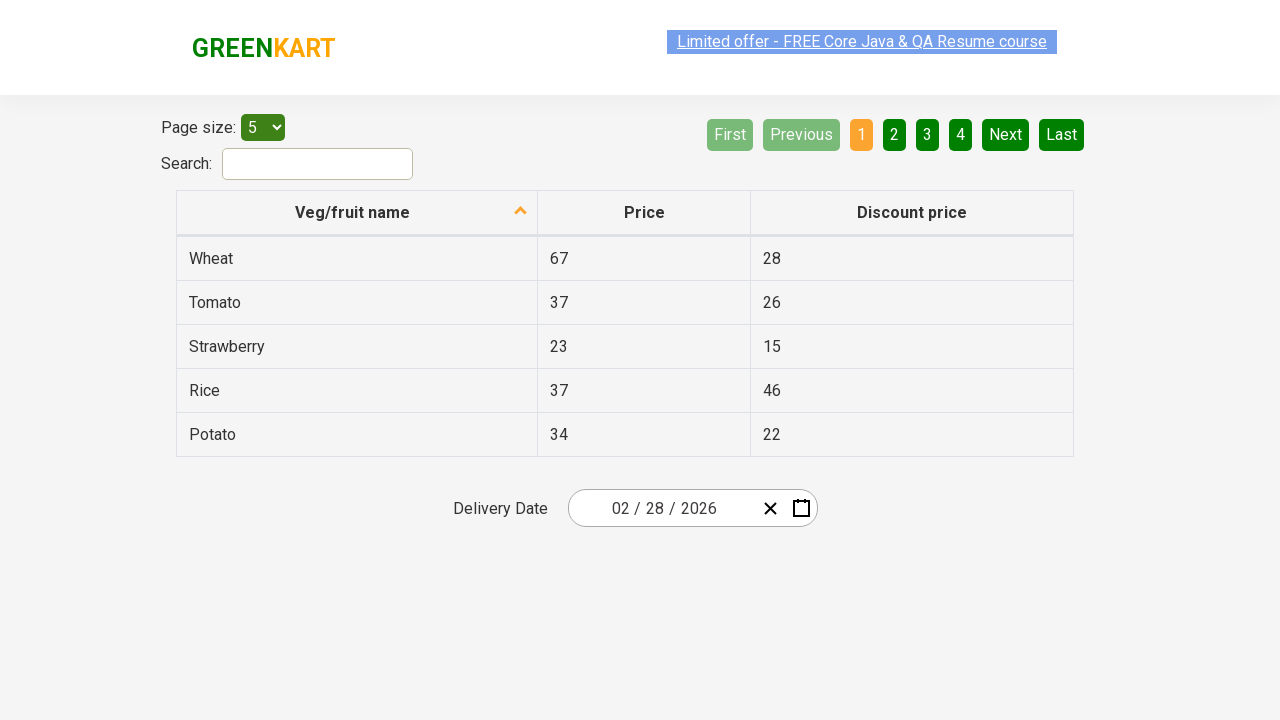

Clicked first column header (vegetable names) to sort table at (357, 213) on tr th:nth-child(1)
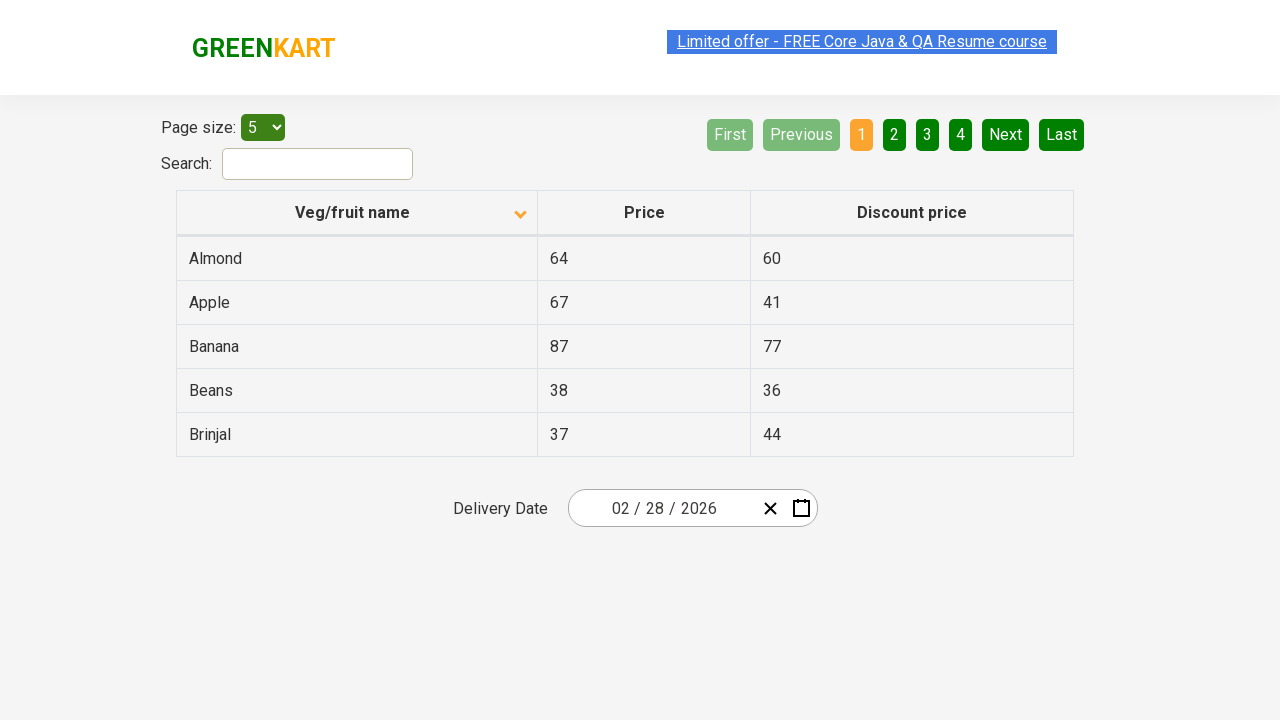

Table data loaded and first column cells are visible
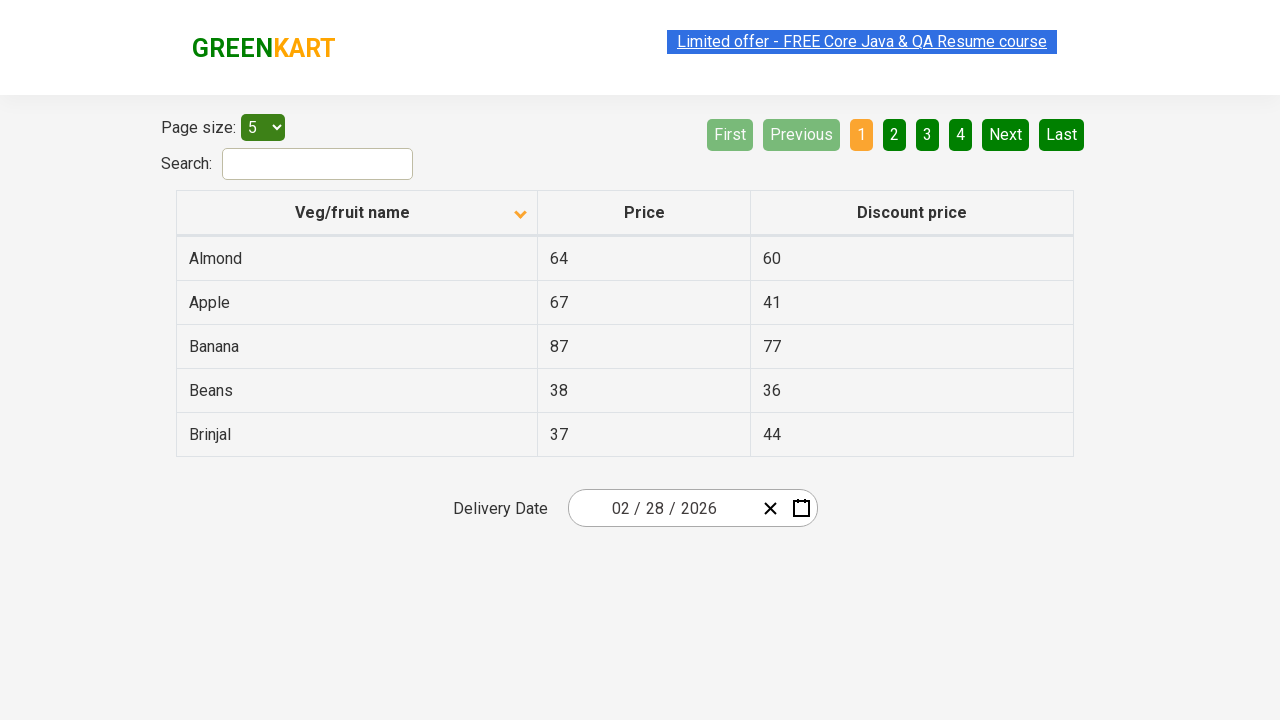

Retrieved all vegetable name elements from first column
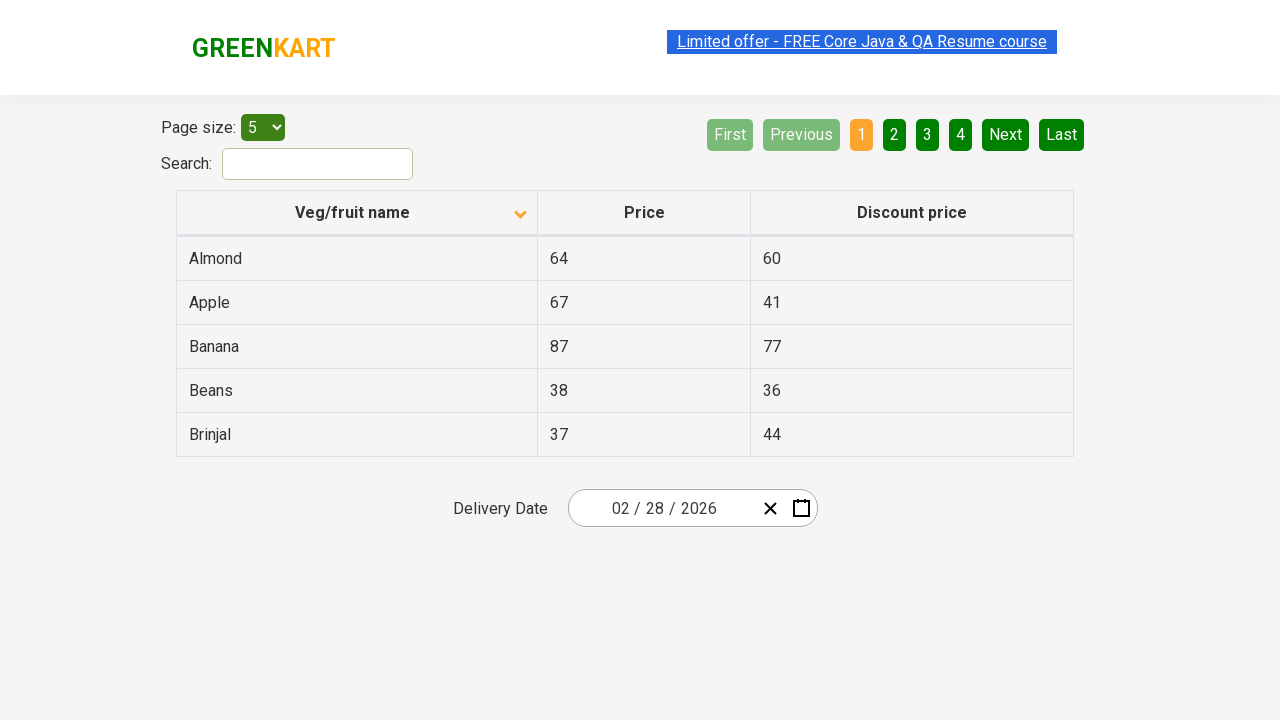

Extracted vegetable names from table: ['Almond', 'Apple', 'Banana', 'Beans', 'Brinjal']
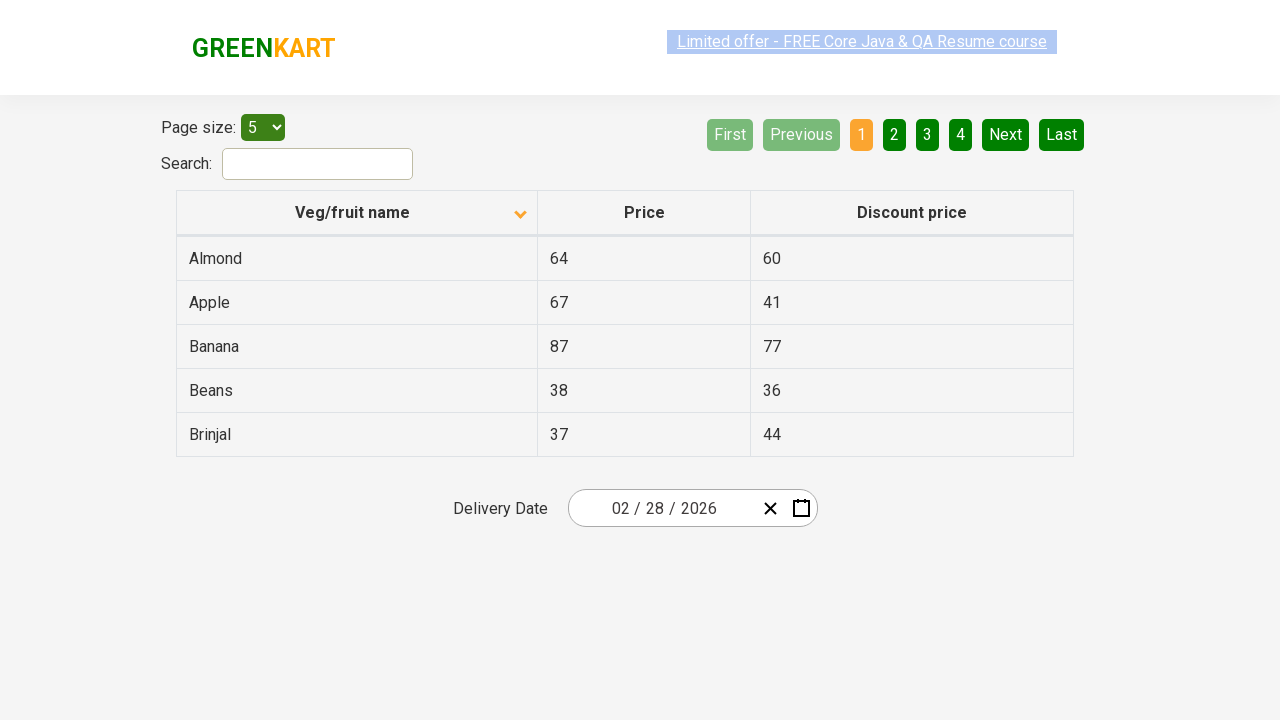

Created alphabetically sorted reference list: ['Almond', 'Apple', 'Banana', 'Beans', 'Brinjal']
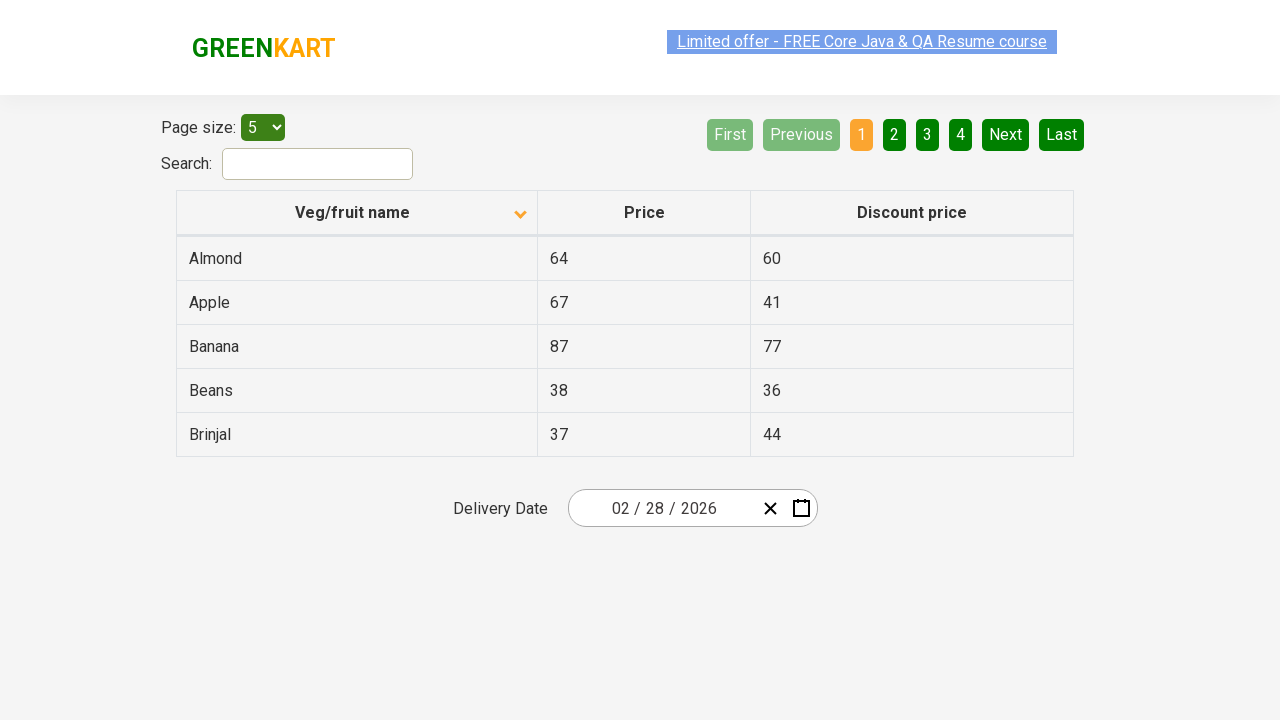

Verified table is sorted alphabetically by vegetable name - assertion passed
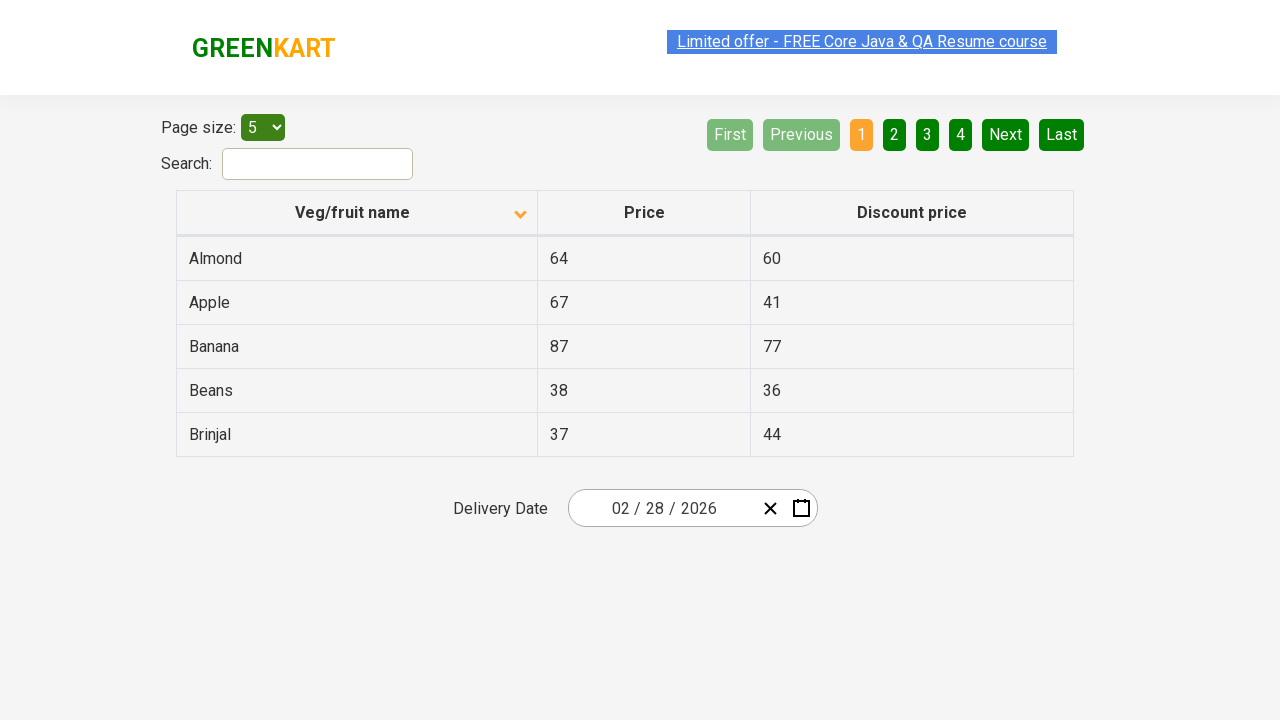

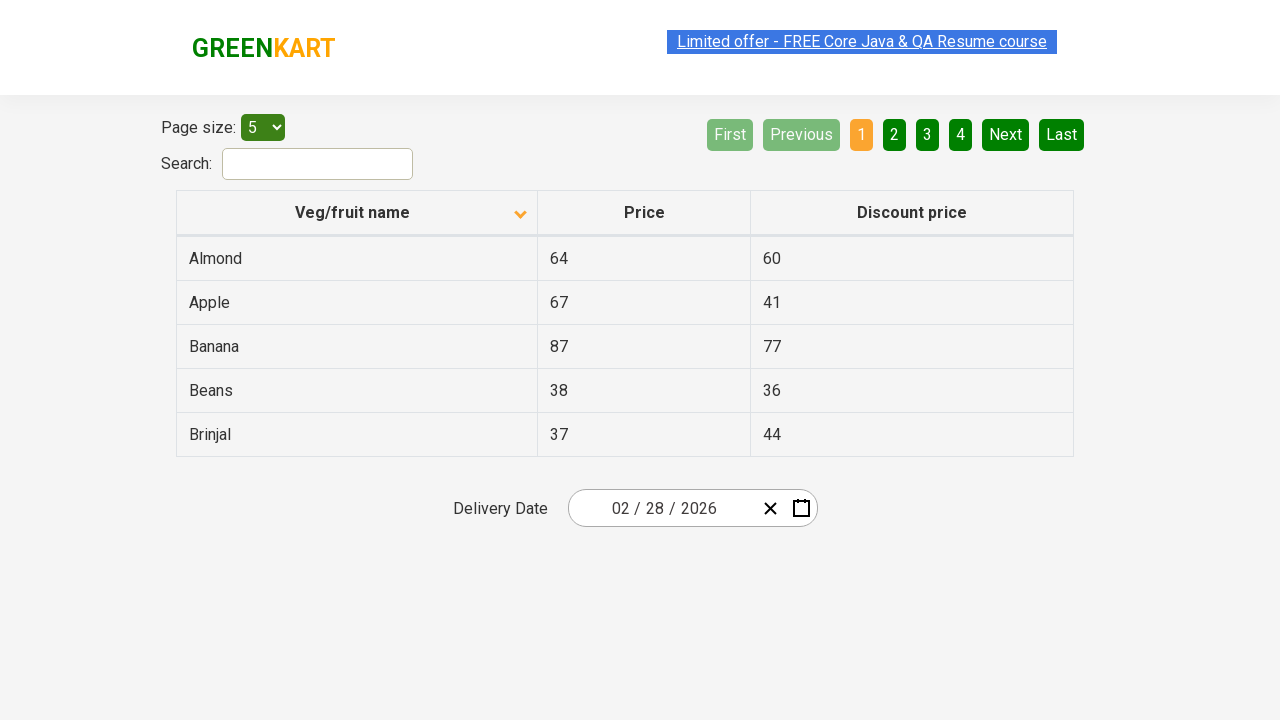